Tests checkbox functionality by verifying initial states, checking/unchecking checkboxes, and verifying their states change correctly.

Starting URL: https://the-internet.herokuapp.com/checkboxes

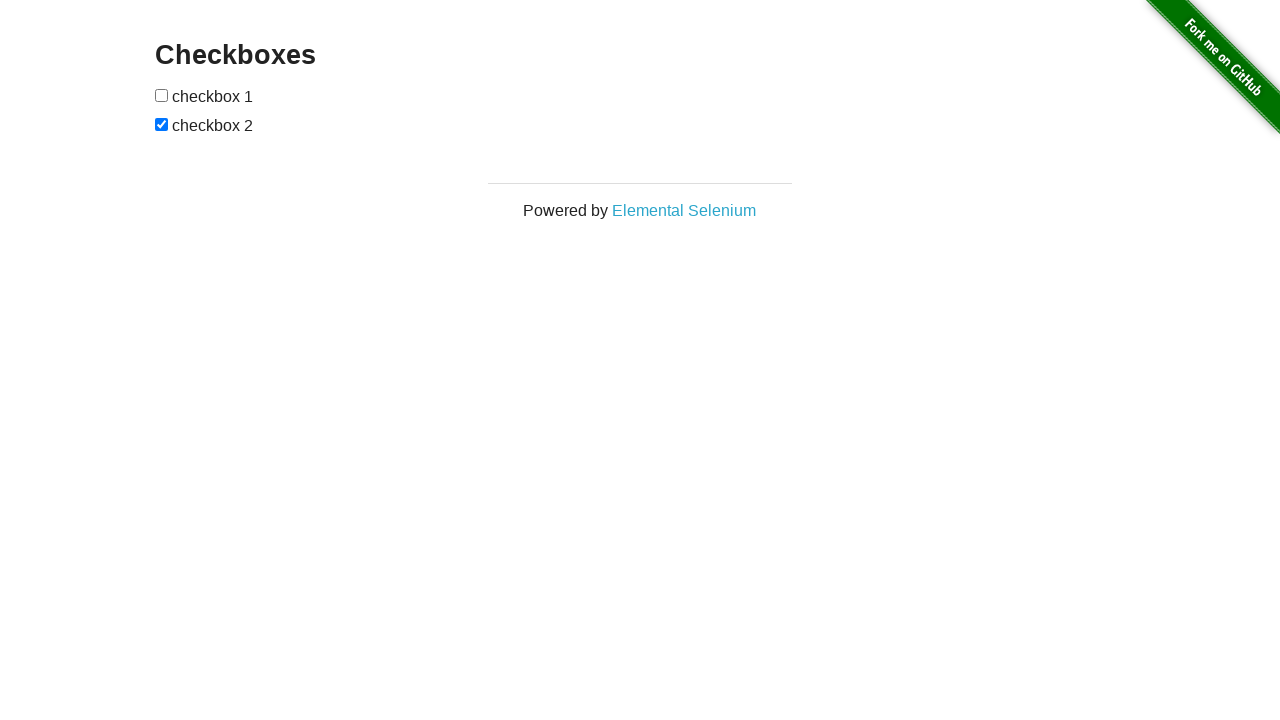

Waited for checkboxes to load on the page
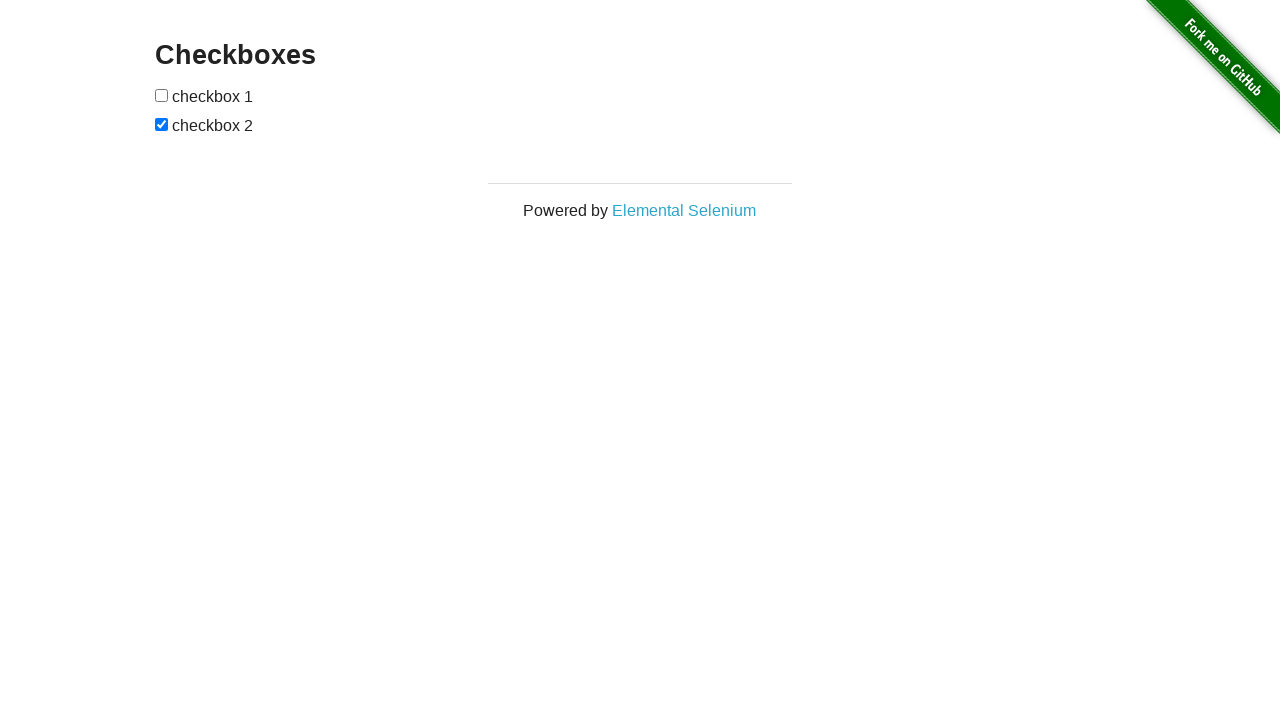

Located all checkboxes on the page
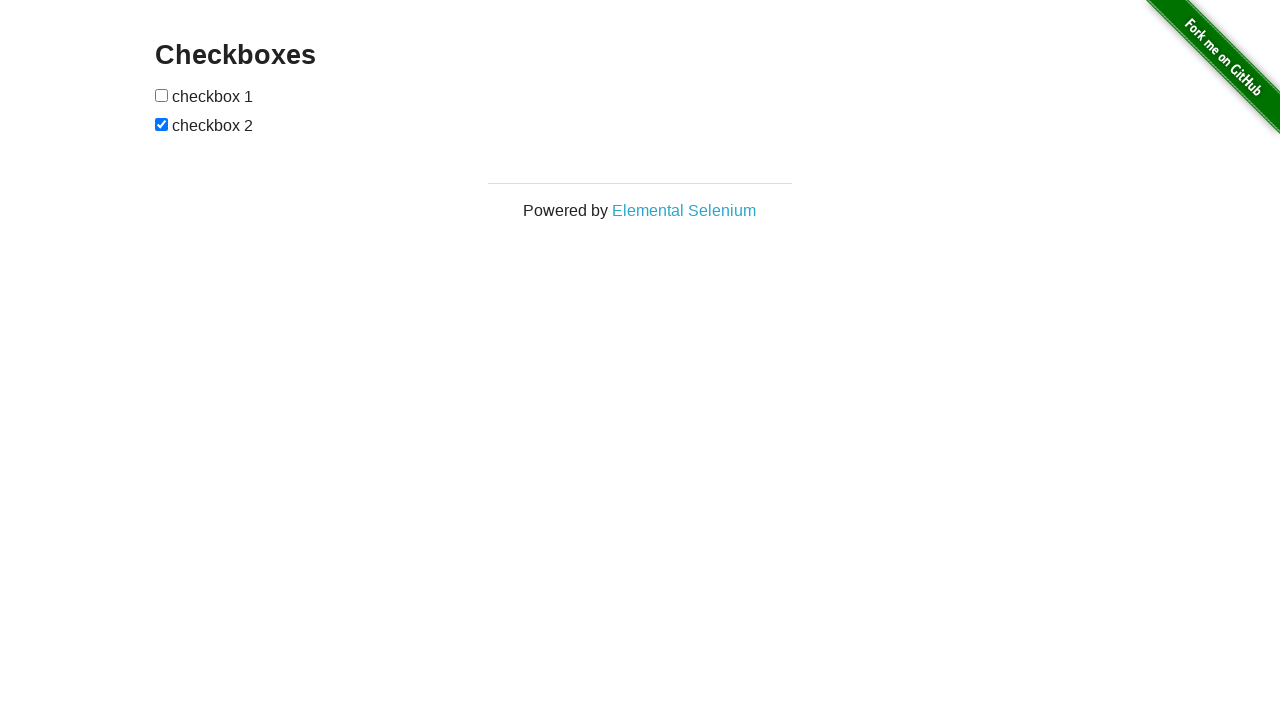

Verified that exactly 2 checkboxes are present
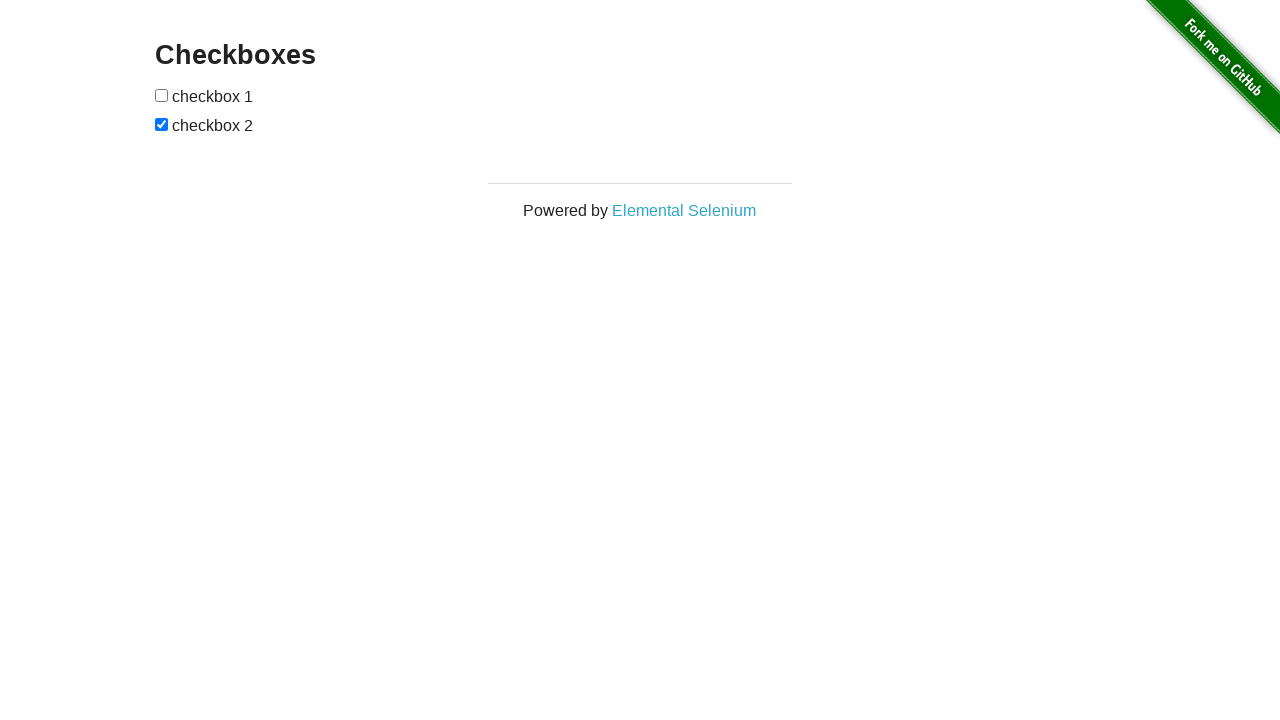

Retrieved references to the first and second checkboxes
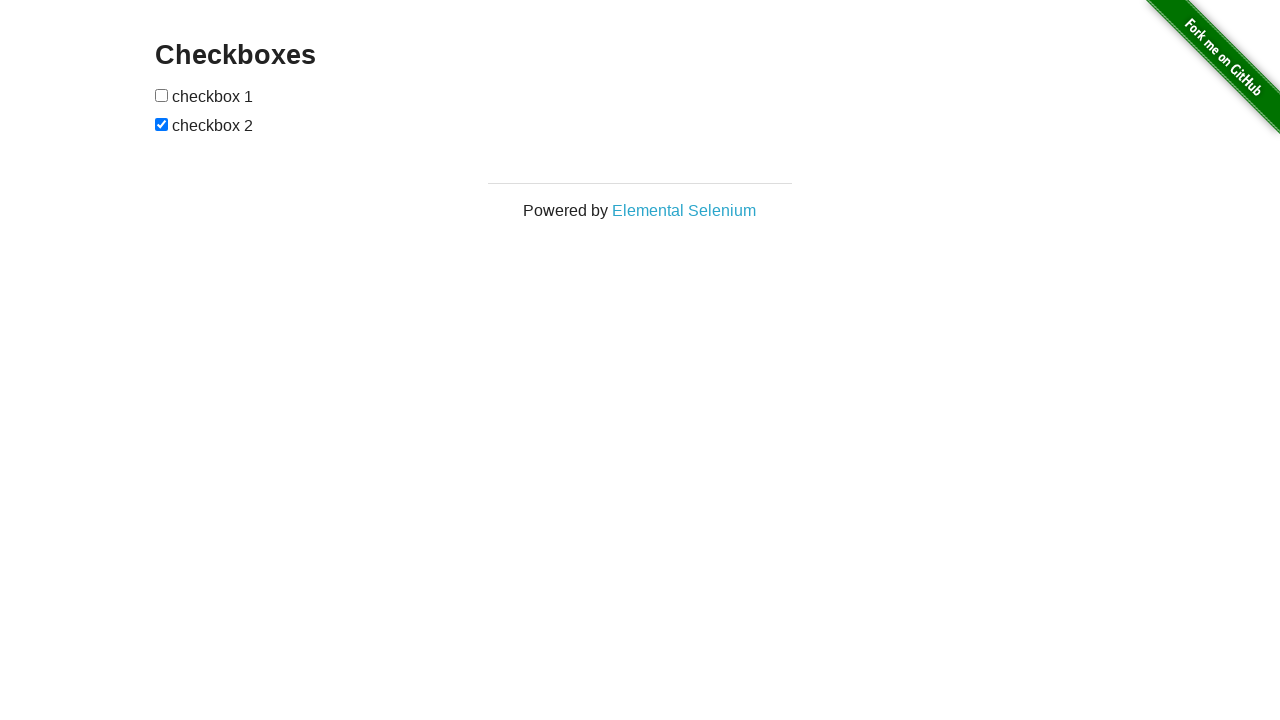

Checked initial states - Checkbox 1: False, Checkbox 2: True
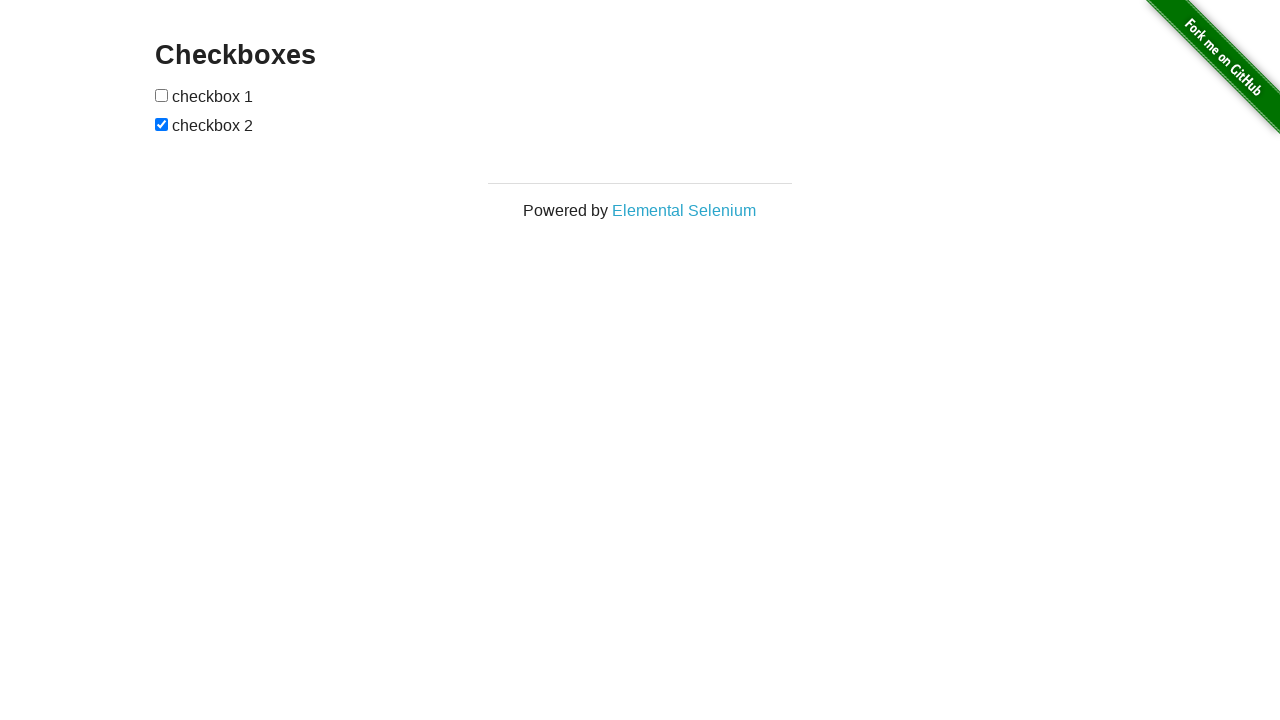

Checked the first checkbox at (162, 95) on input[type='checkbox'] >> nth=0
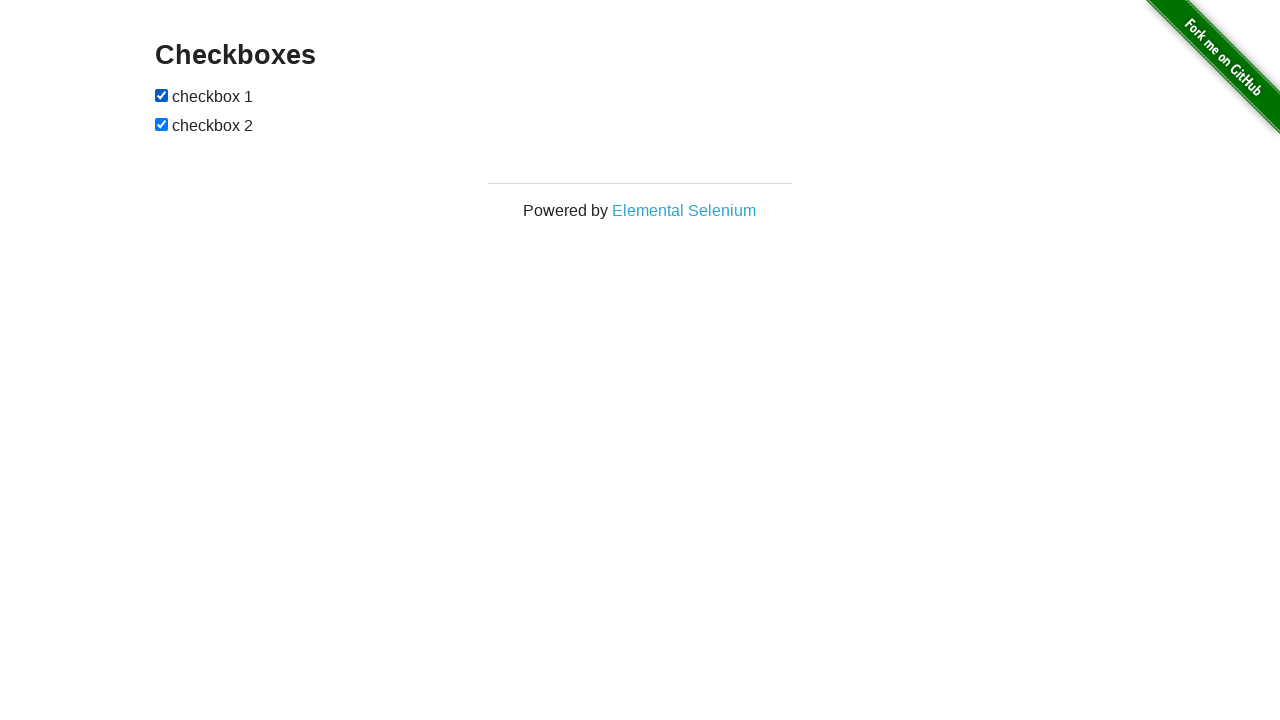

Verified that checkbox 1 is now checked
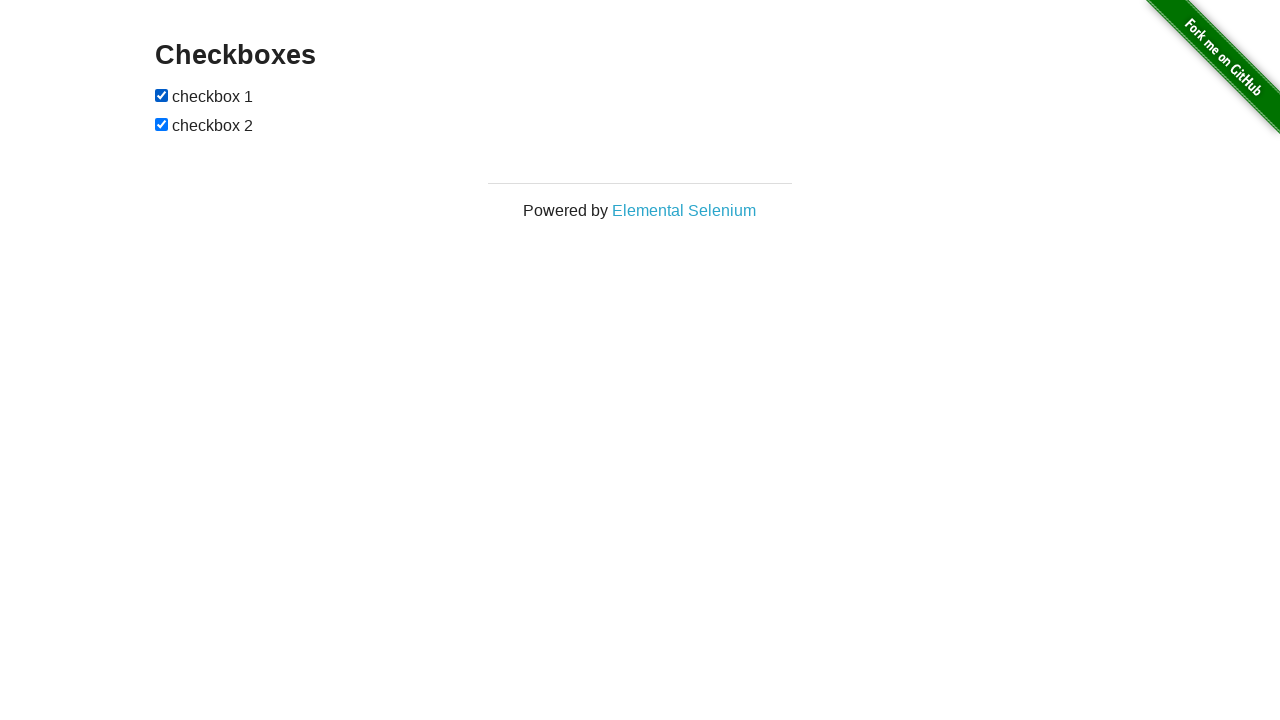

Unchecked the second checkbox at (162, 124) on input[type='checkbox'] >> nth=1
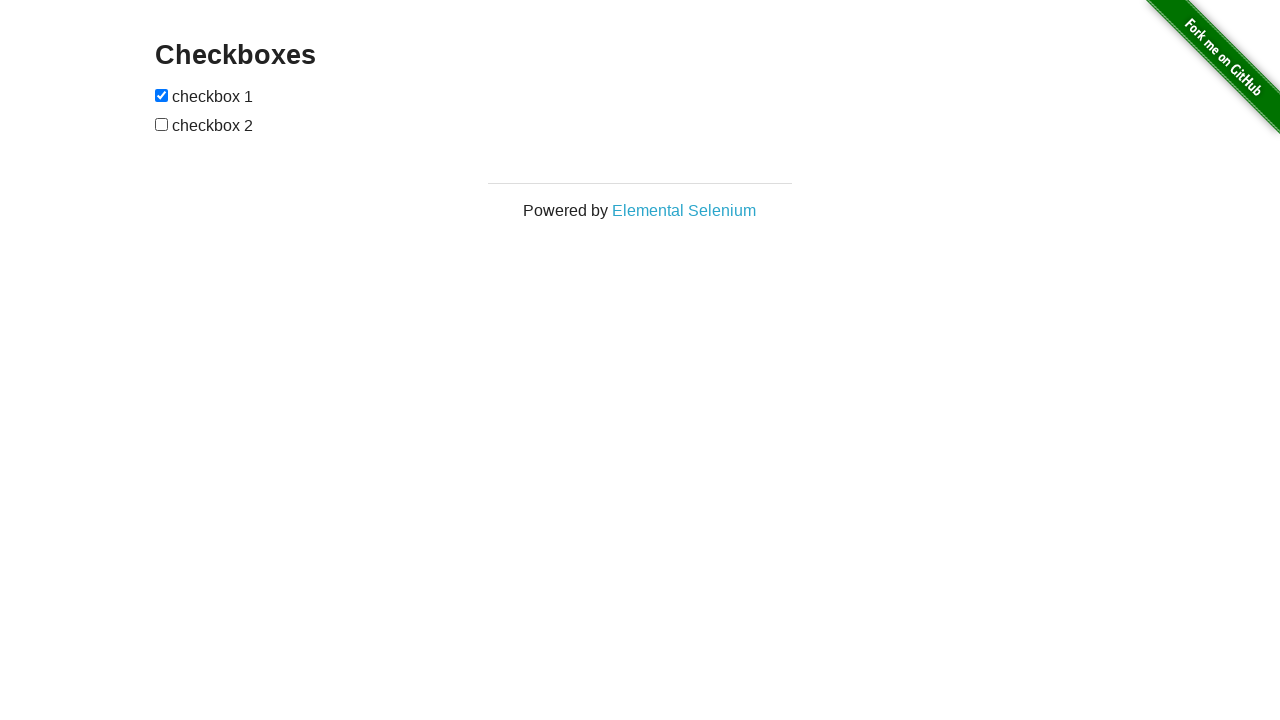

Verified that checkbox 2 is now unchecked
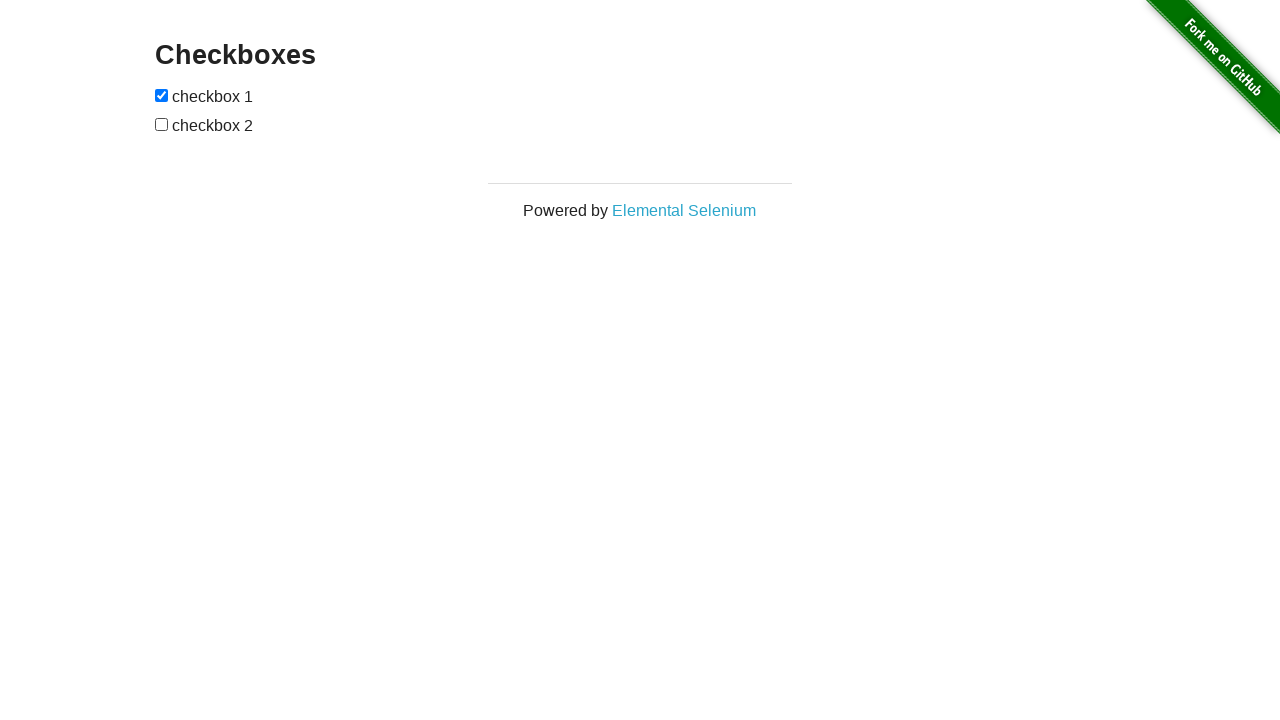

Unchecked the first checkbox at (162, 95) on input[type='checkbox'] >> nth=0
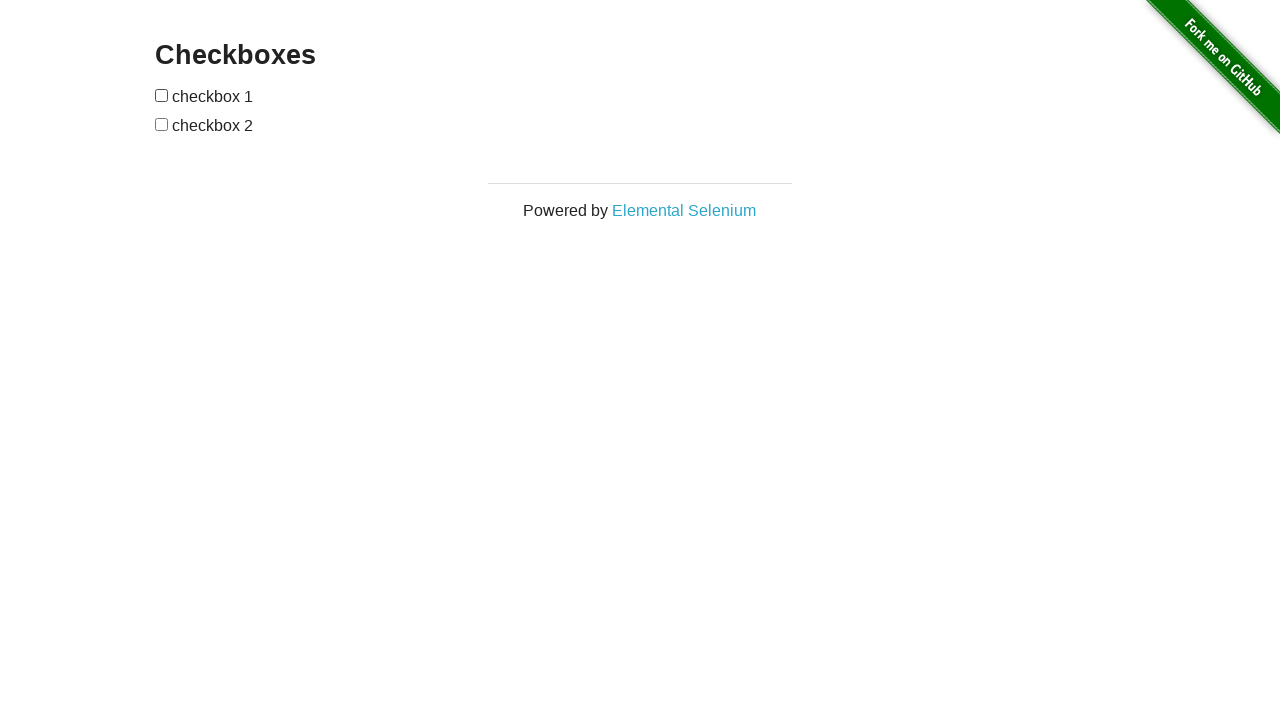

Checked the second checkbox at (162, 124) on input[type='checkbox'] >> nth=1
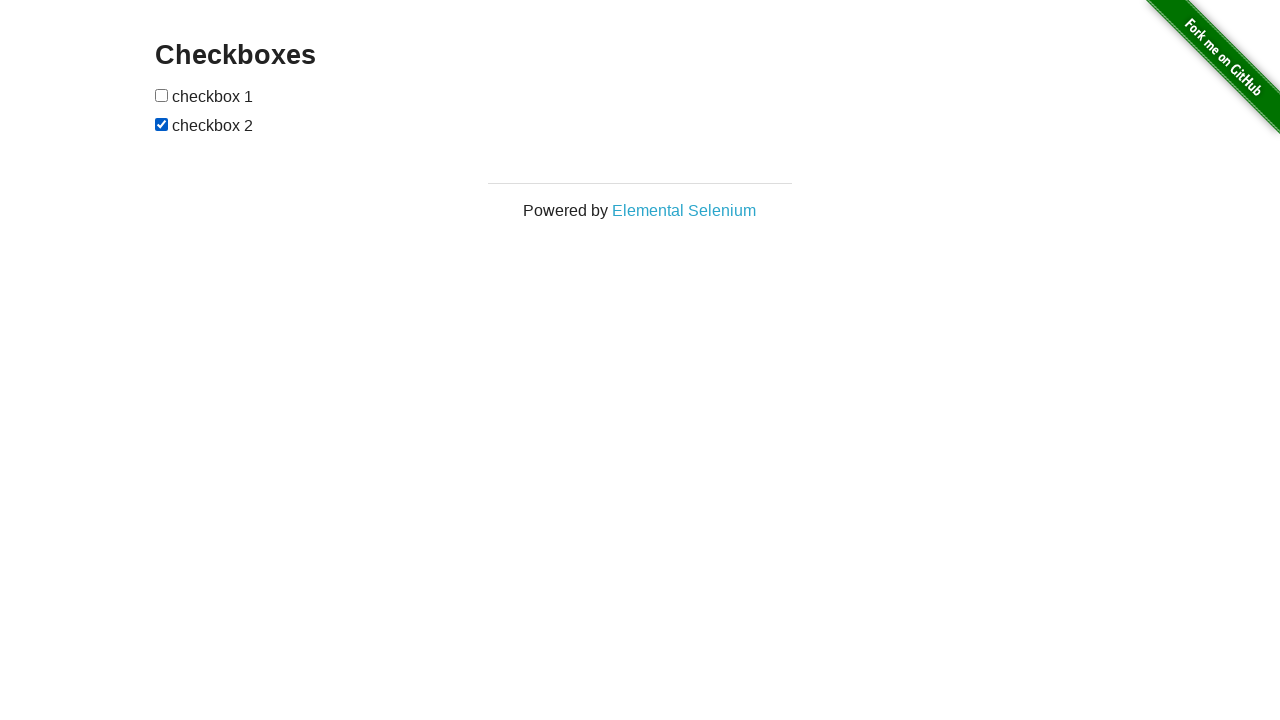

Verified that checkbox 1 is now unchecked
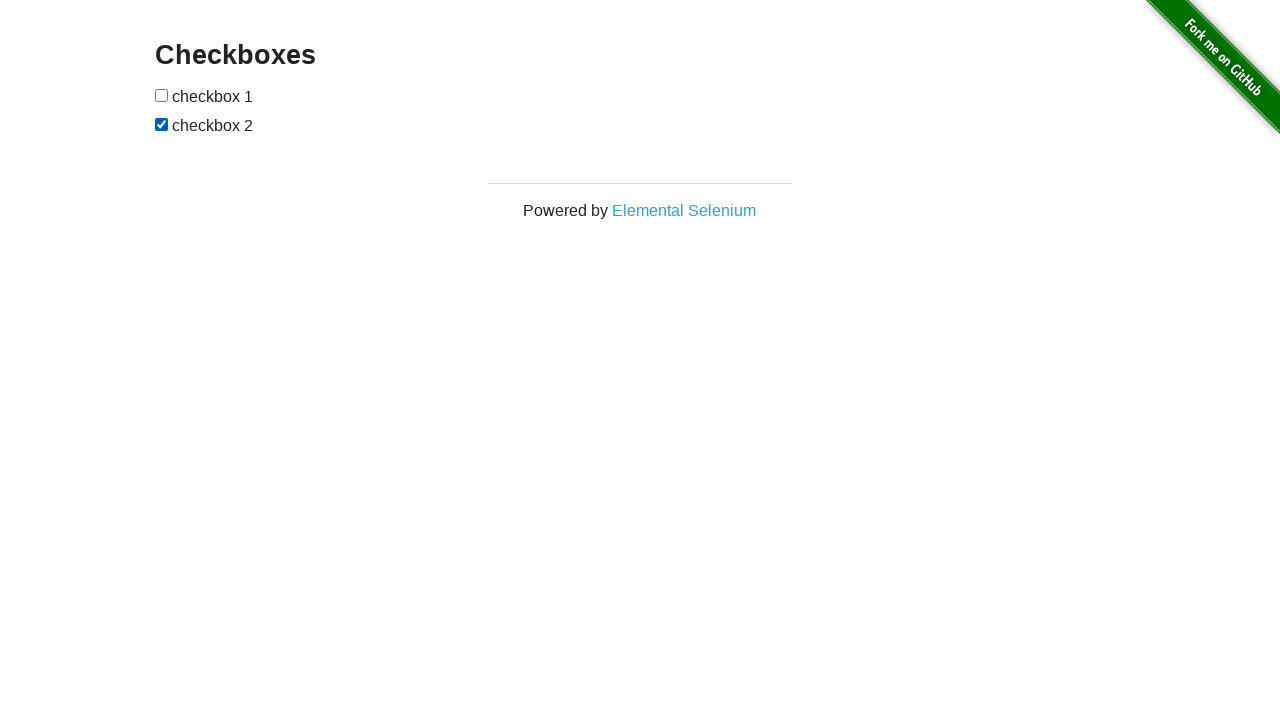

Verified that checkbox 2 is now checked
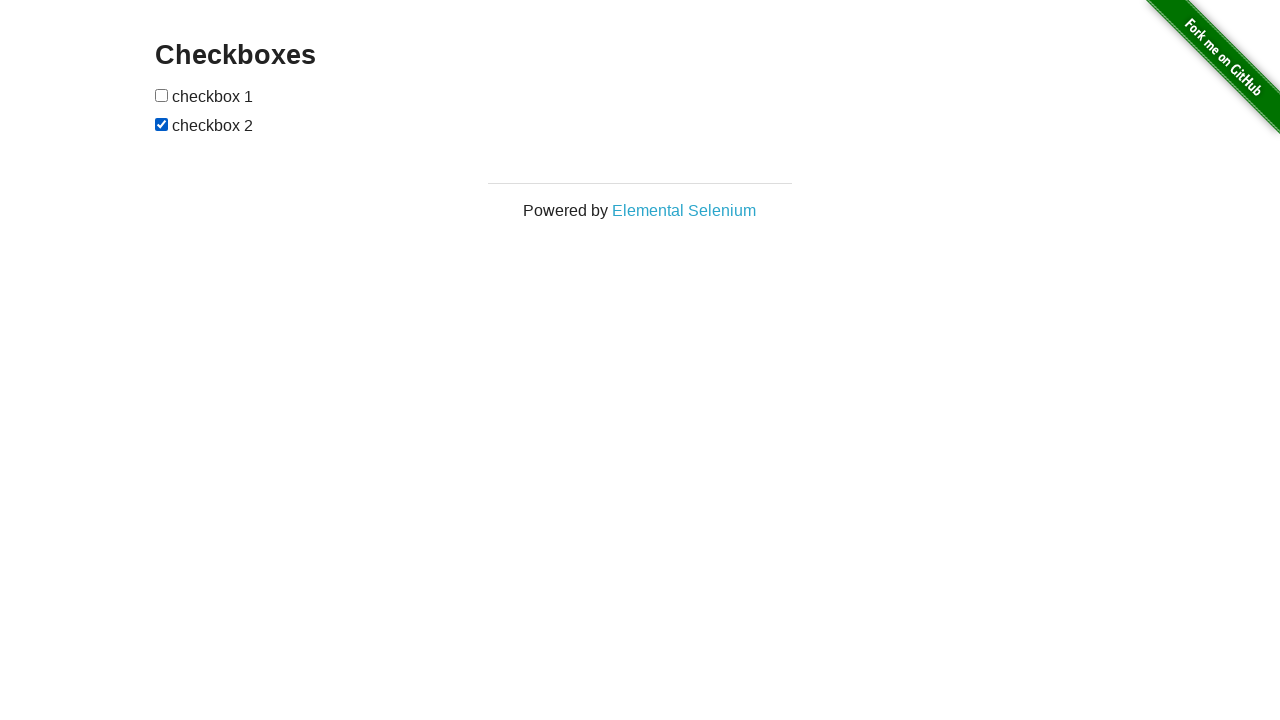

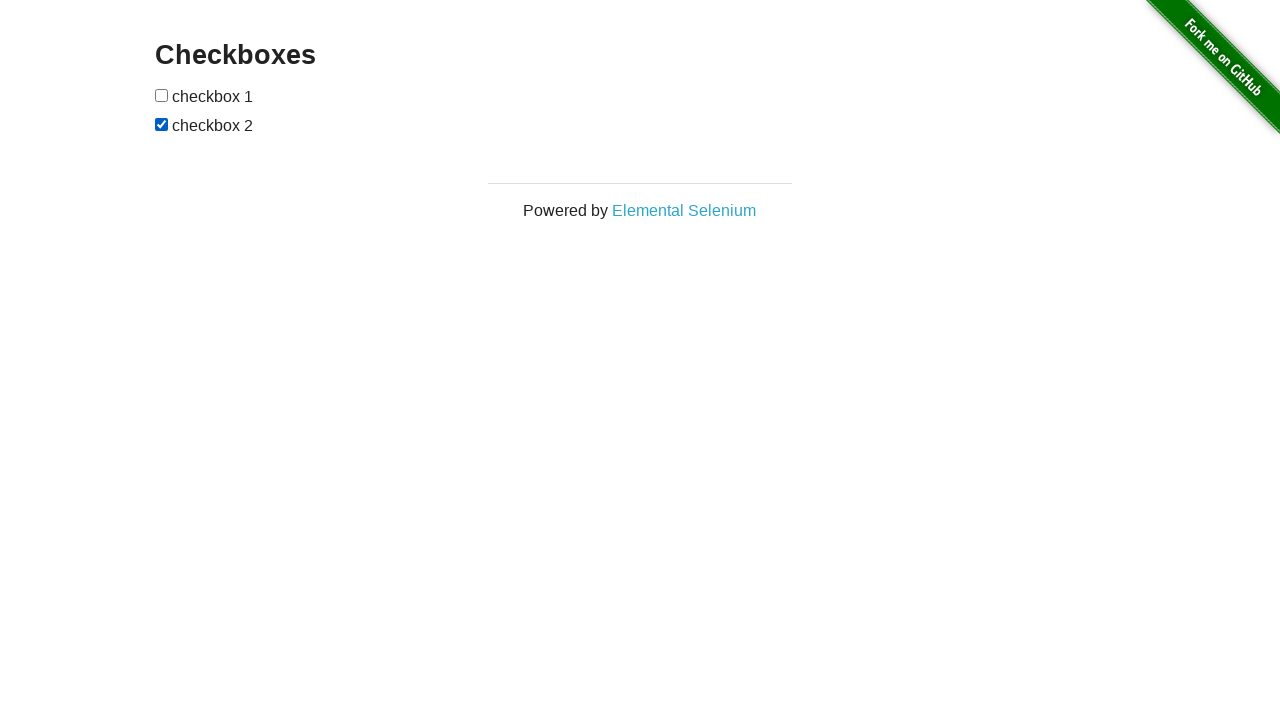